Tests window handling by navigating to a demo page and clicking a button that likely opens a new window

Starting URL: https://demo.automationtesting.in/Windows.html

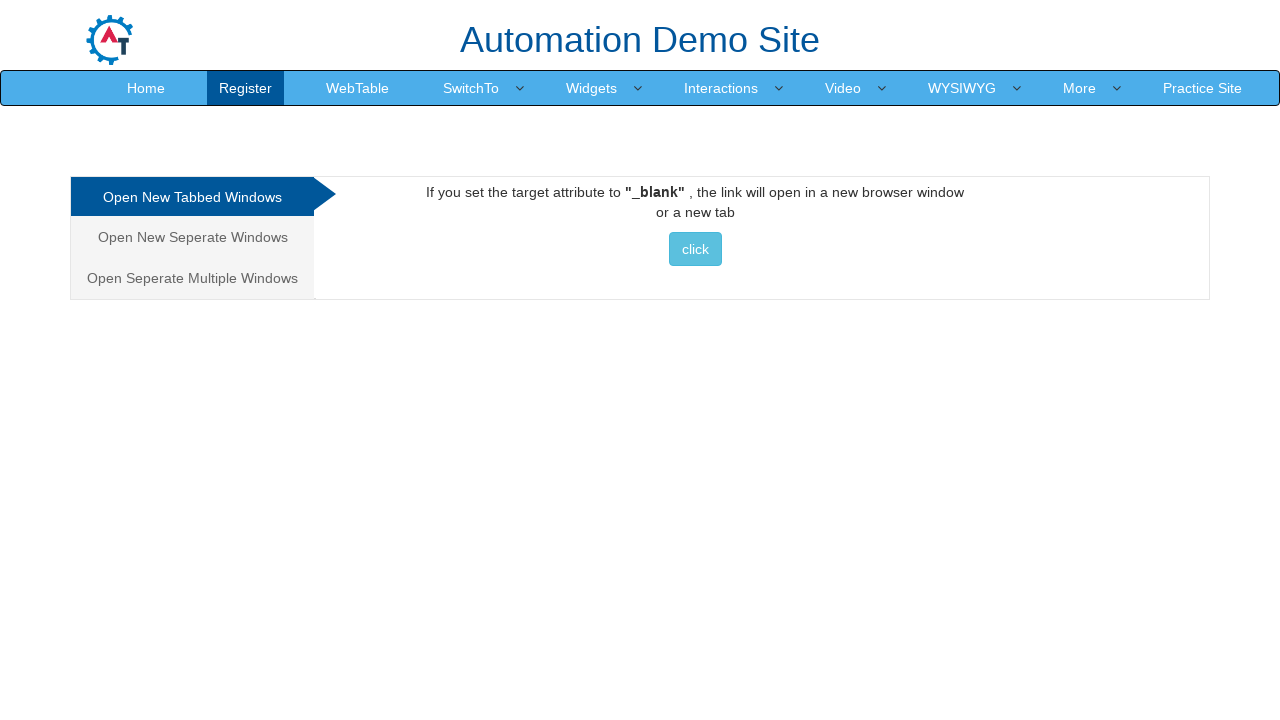

Clicked button with class 'btn btn-info' to open new window at (695, 249) on button.btn.btn-info
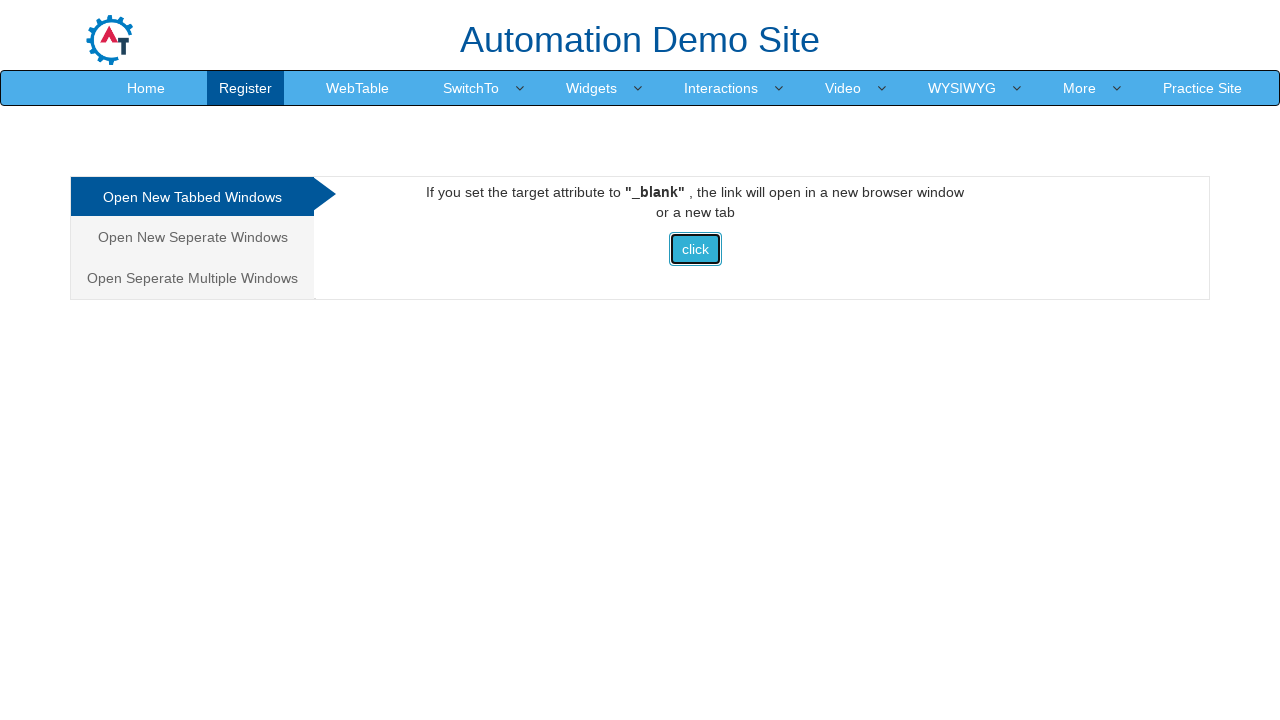

Waited 2 seconds for window action to complete
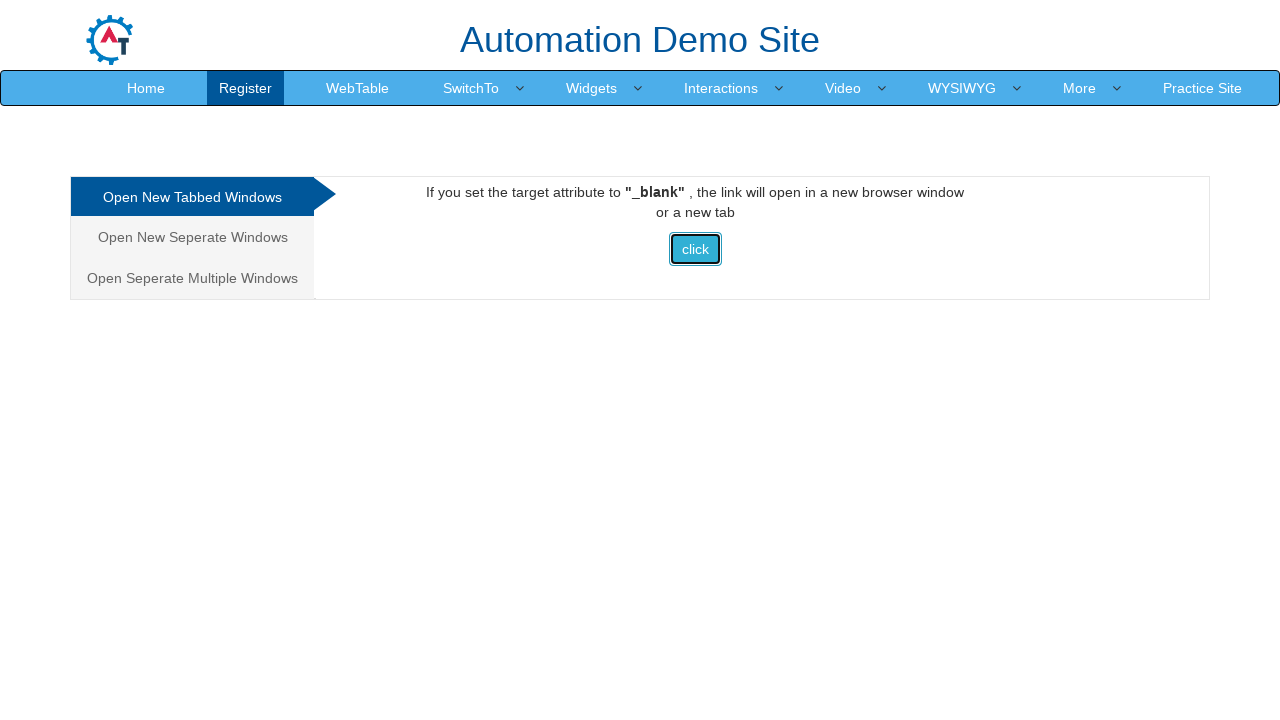

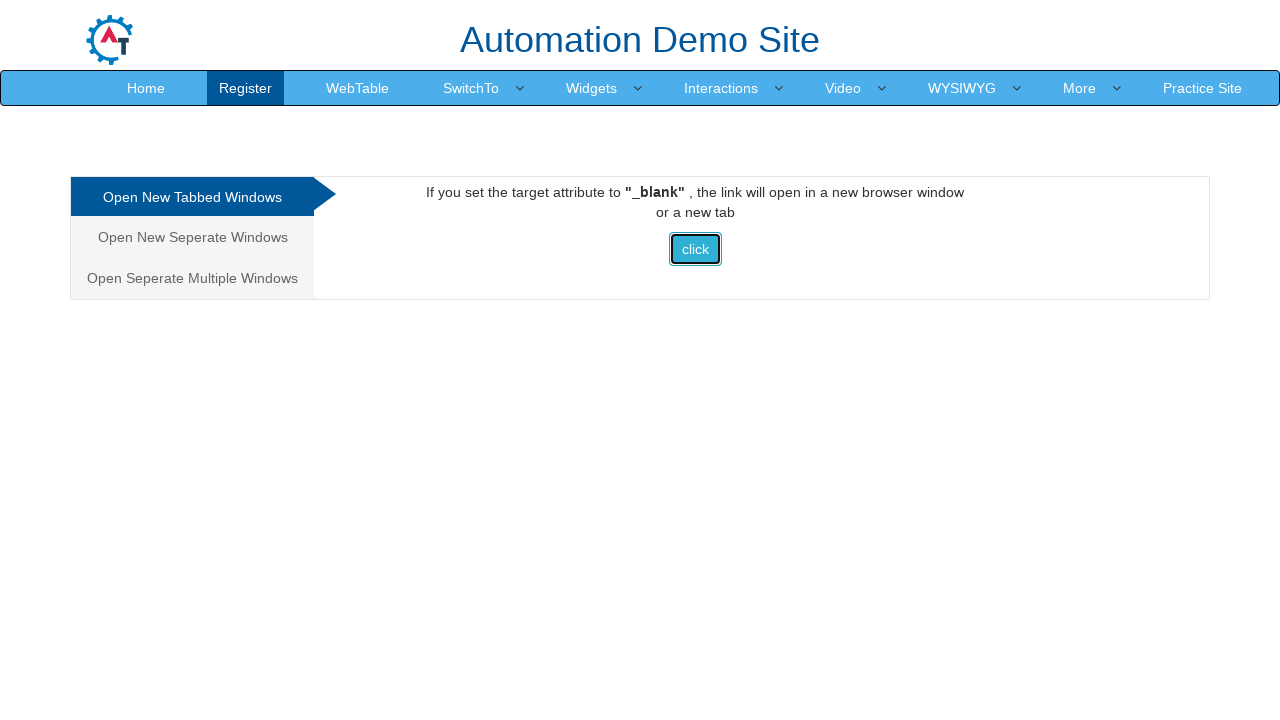